Tests the Russian Premier League football calendar page by verifying page elements load, clicking on a specific match, verifying the match URL, and navigating back

Starting URL: https://www.sport-express.ru/football/L/russia/premier/2024-2025/calendar/tours/

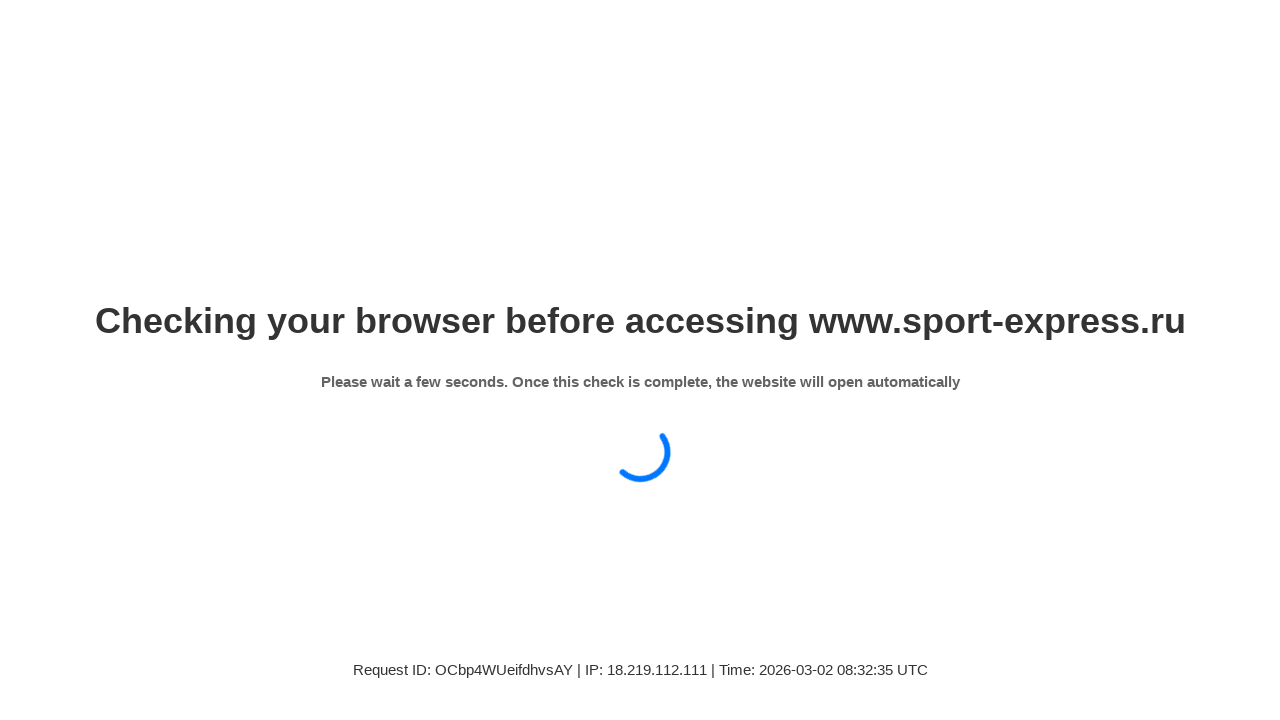

Main content area loaded on Russian Premier League calendar page
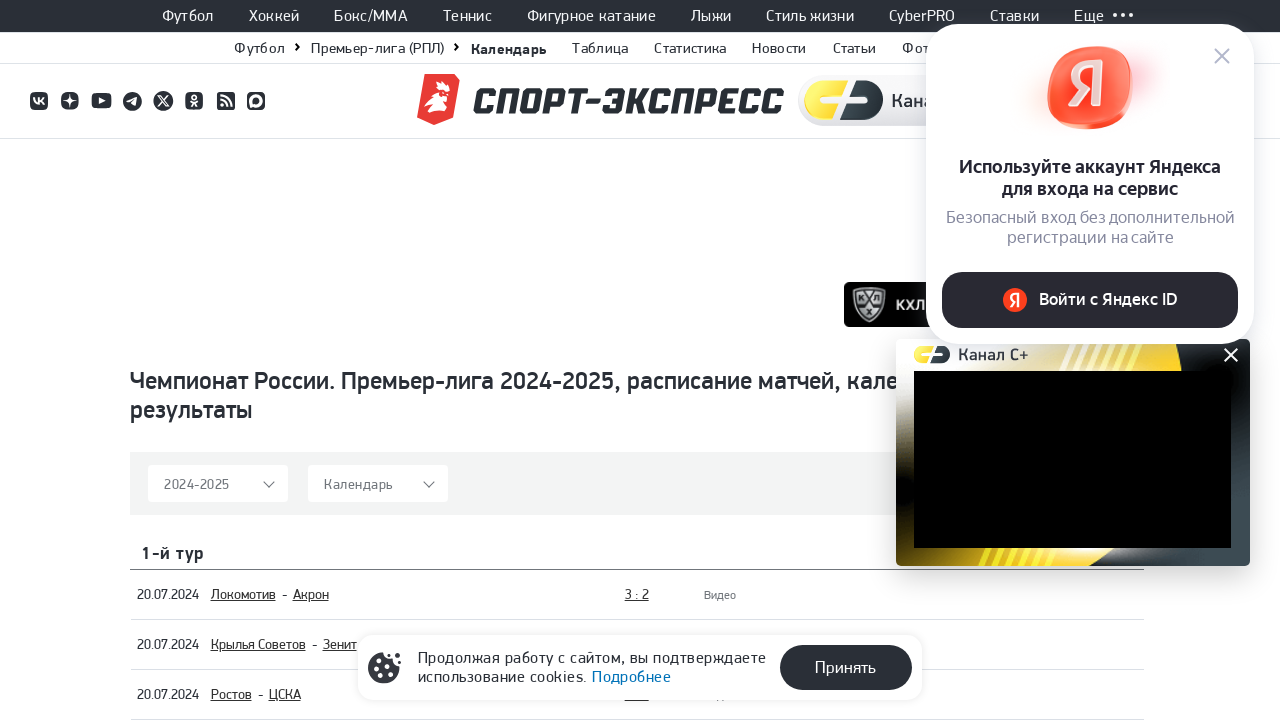

Clicked on a specific match in the calendar table at (637, 360) on xpath=//tbody/tr[6]/td[3]/div[1]/p[1]/a[1]
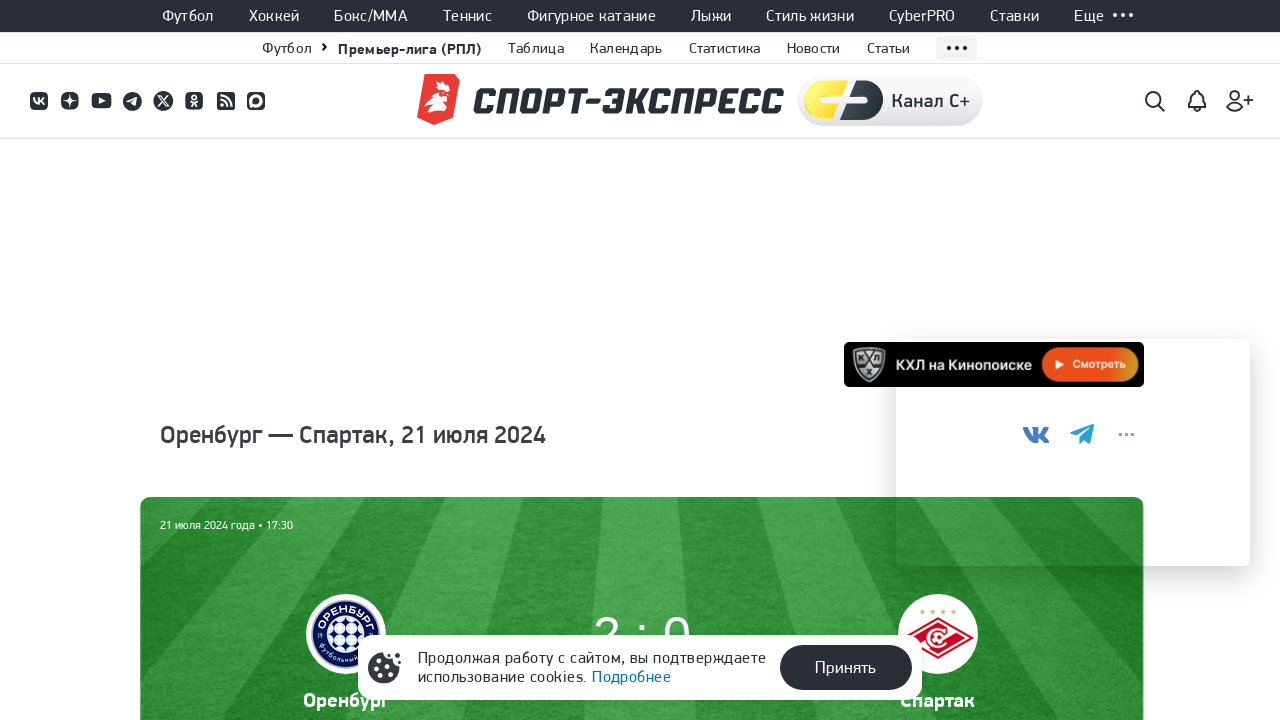

Match page loaded successfully
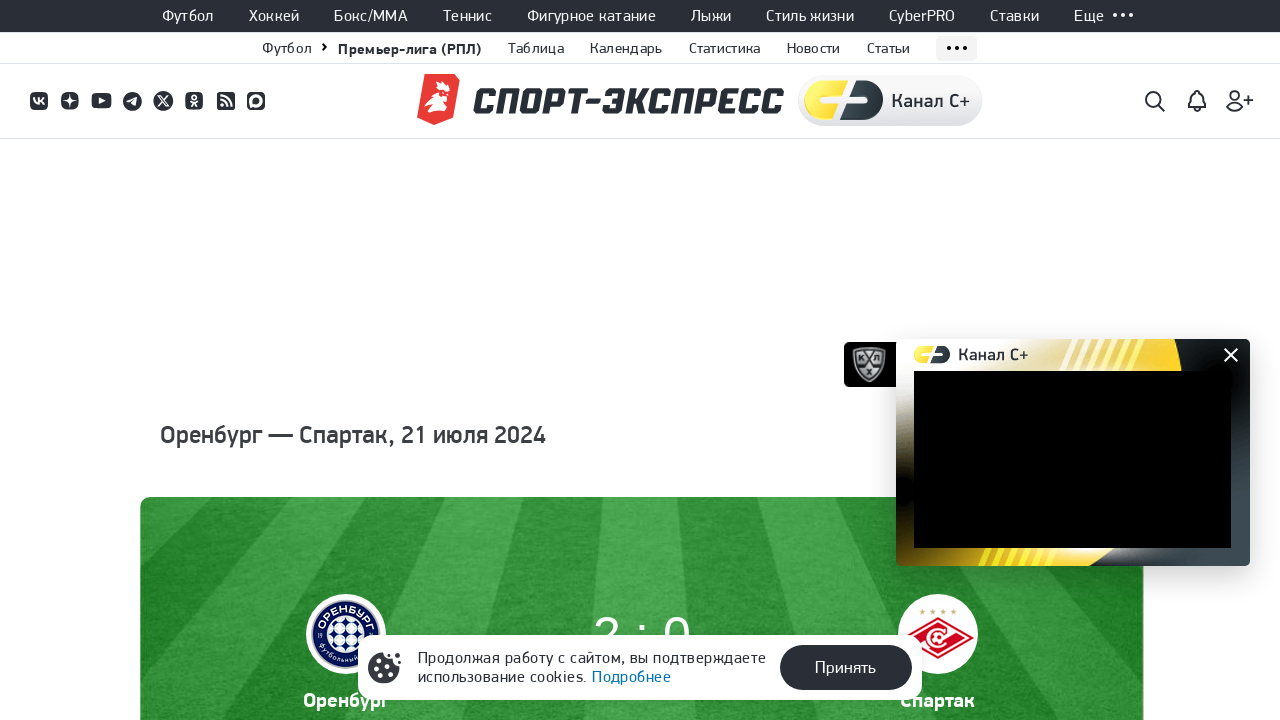

Navigated back to the Russian Premier League calendar page
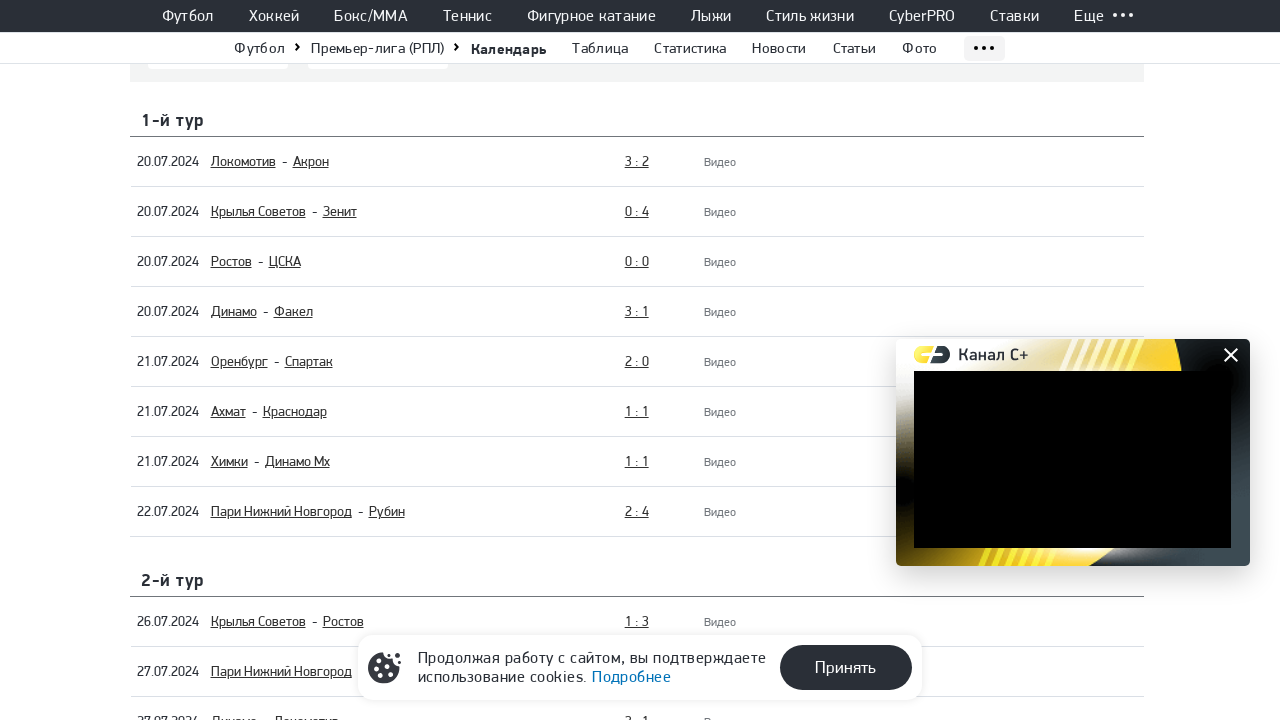

Calendar page fully loaded with footer visible
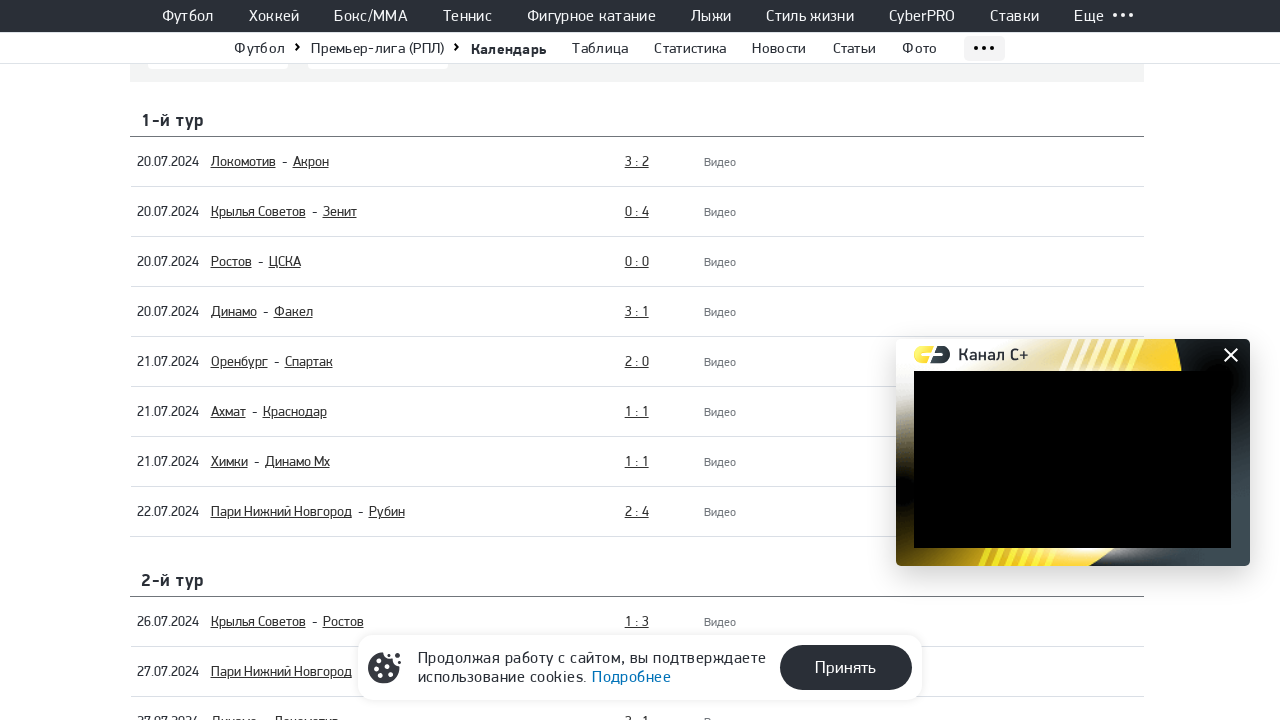

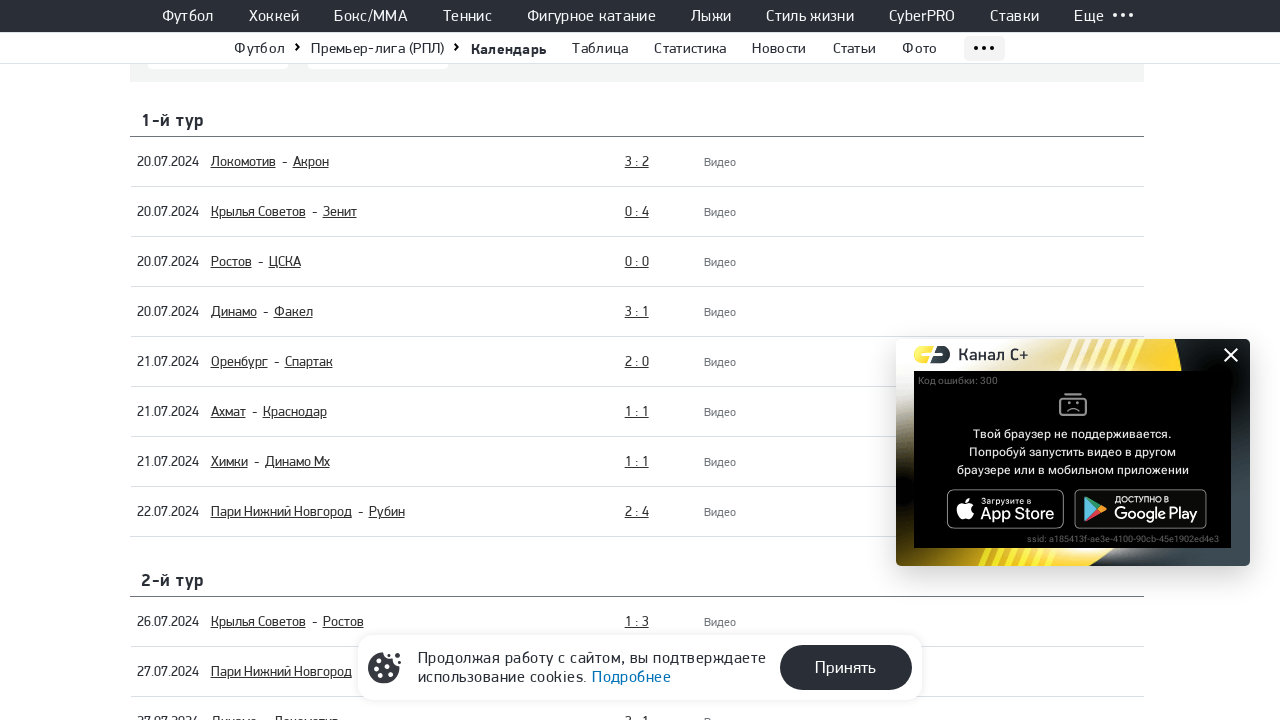